Tests an e-commerce site by searching for products containing "be", verifying search results appear, and adding all found products to the shopping cart

Starting URL: https://rahulshettyacademy.com/seleniumPractise/#/

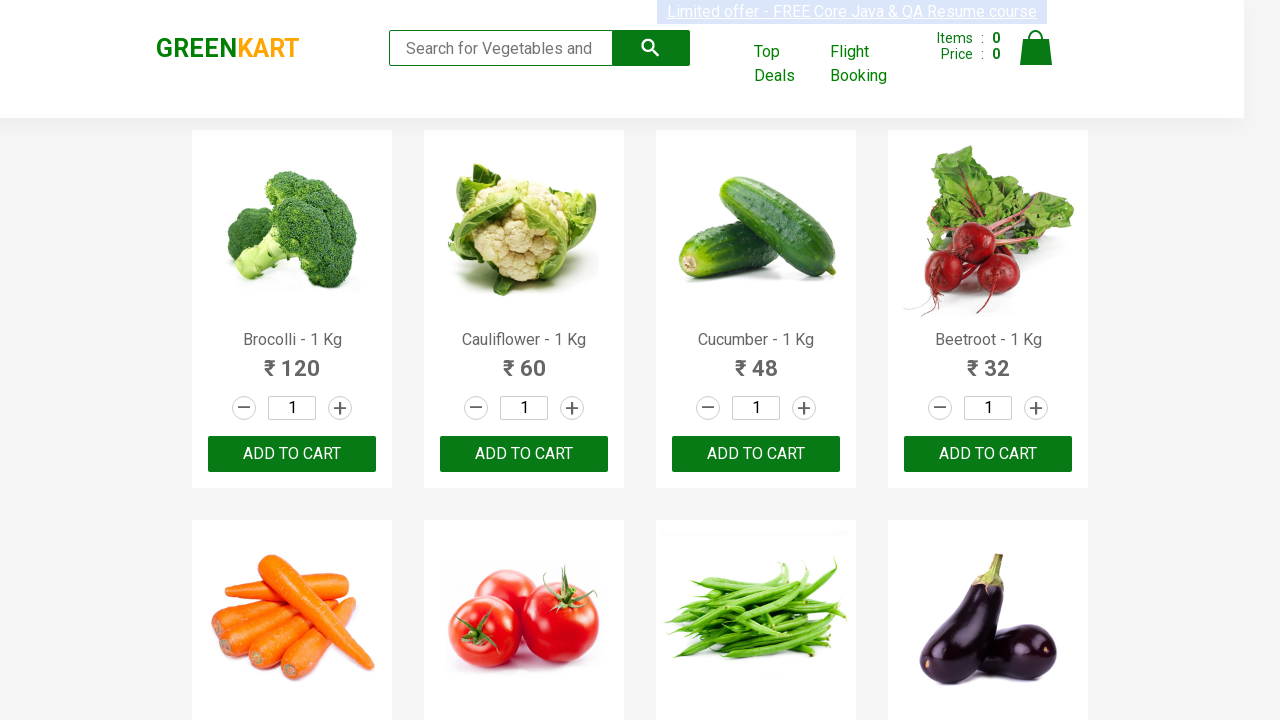

Filled search field with 'be' on .search-keyword
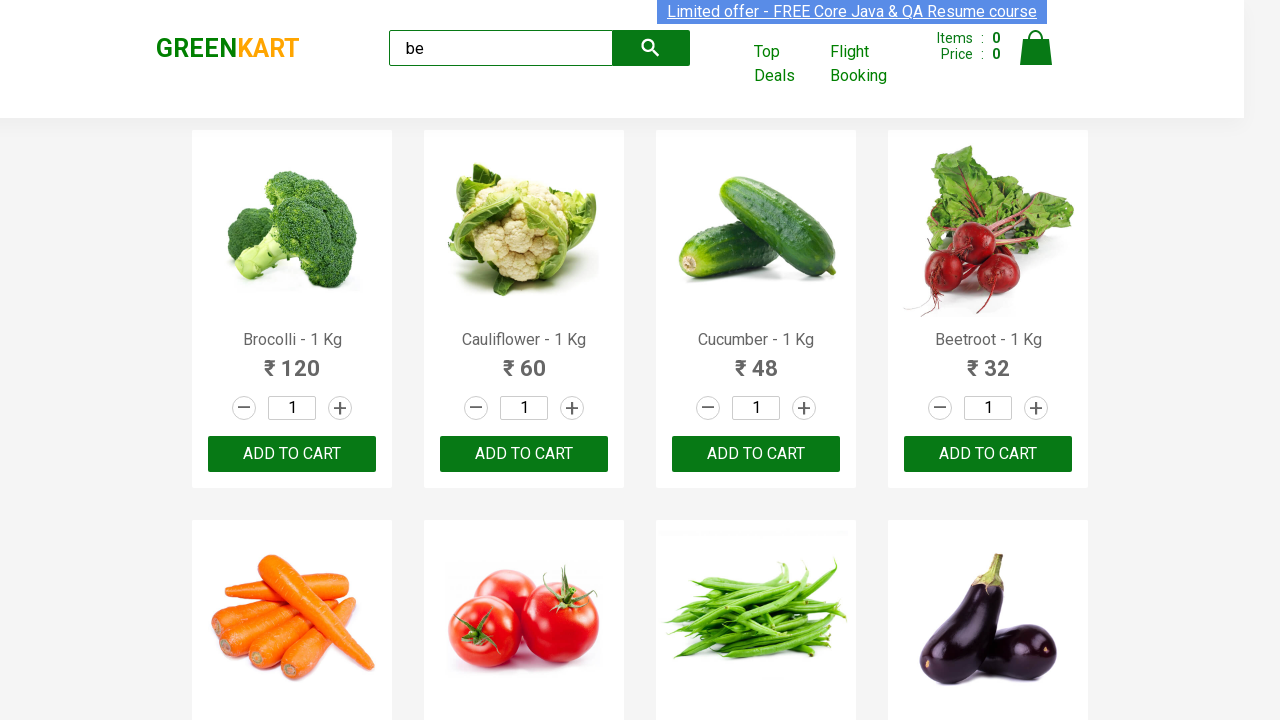

Waited 2 seconds for search results to load
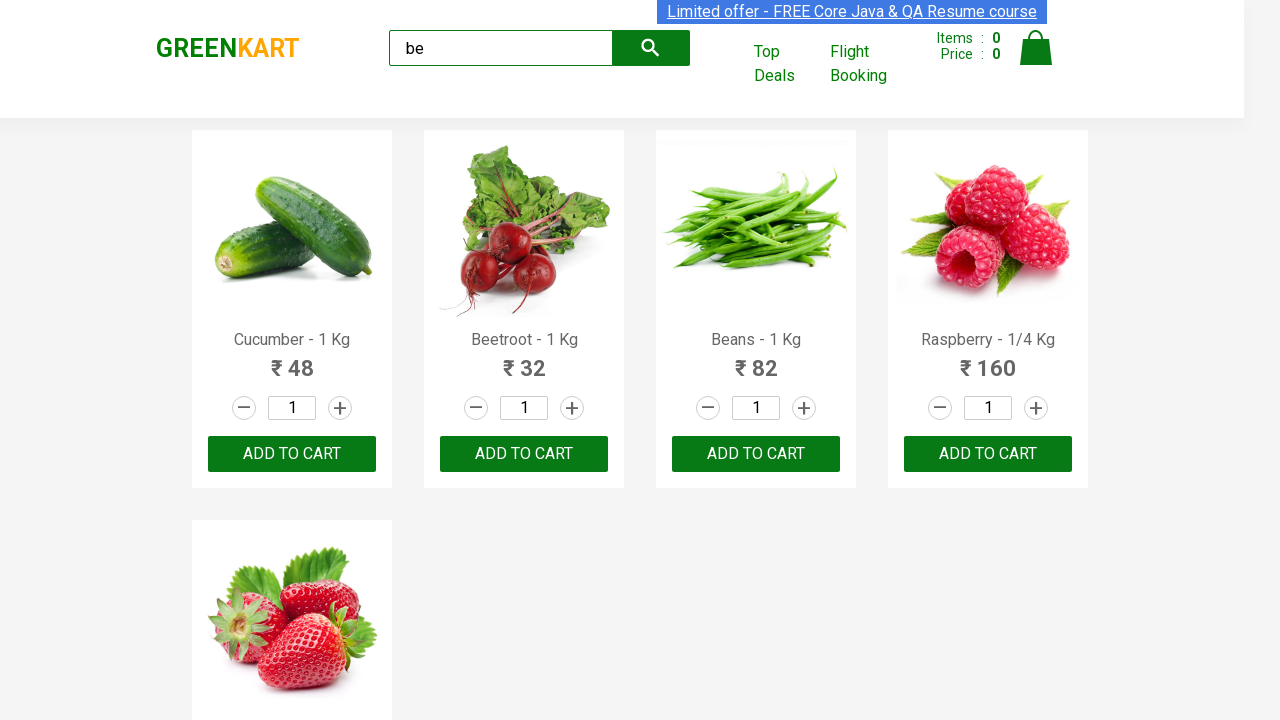

Product names became visible
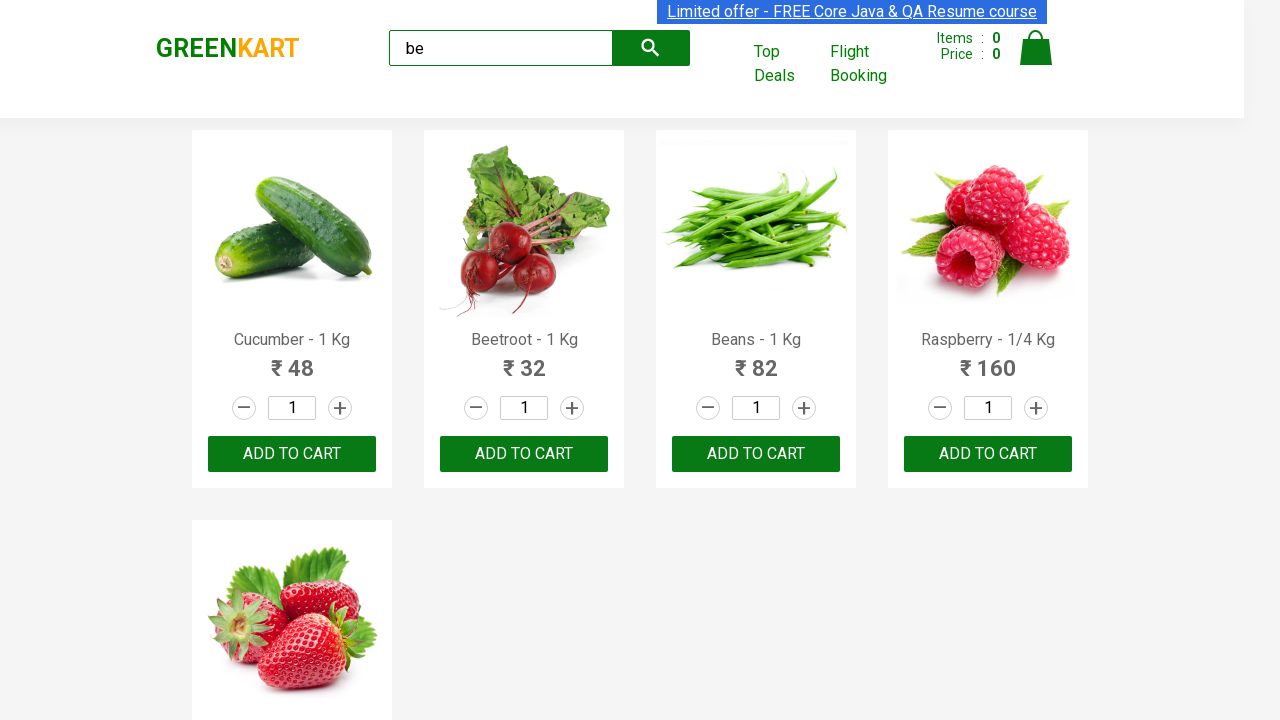

Retrieved all product elements (5 products found)
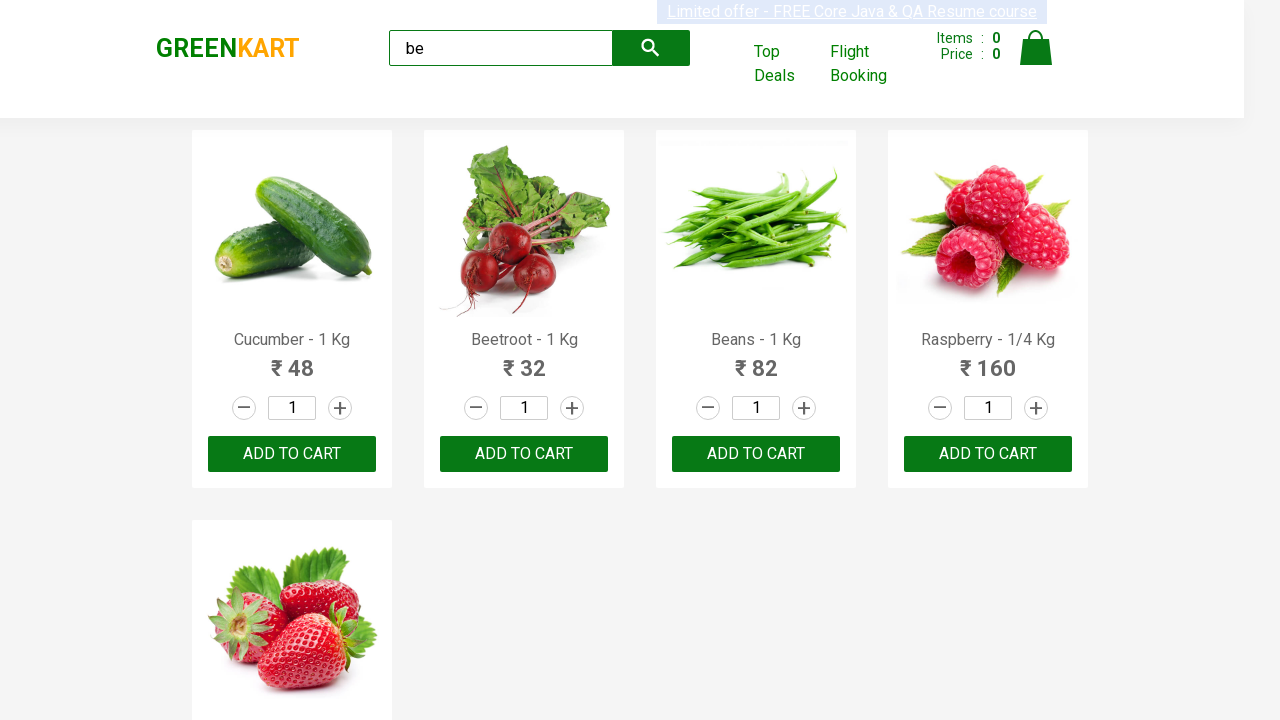

Retrieved price for product 1: 48
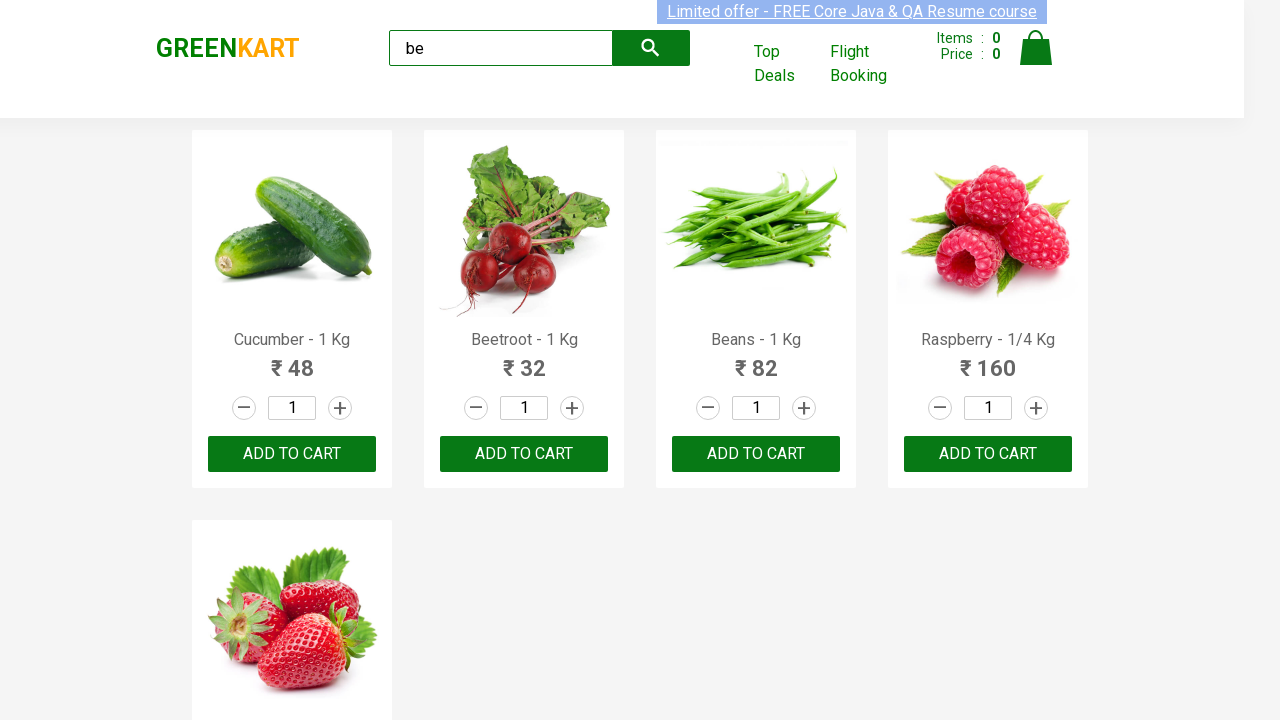

Retrieved price for product 2: 32
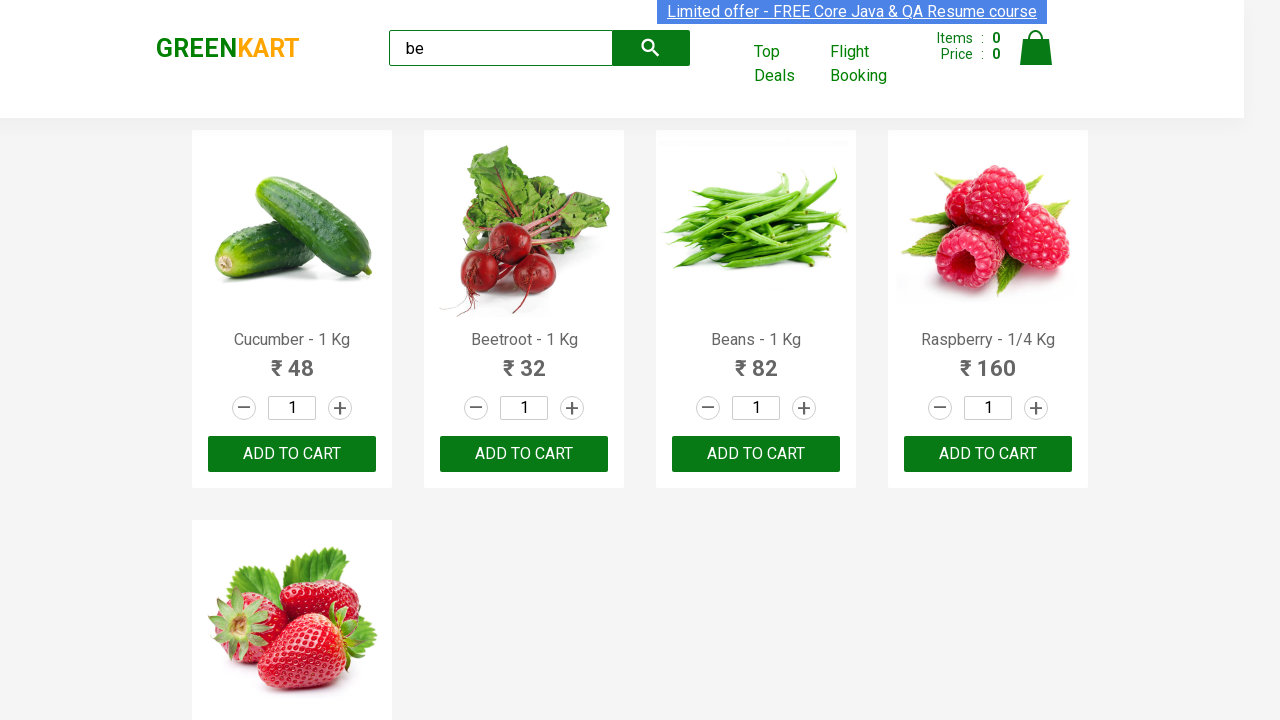

Retrieved price for product 3: 82
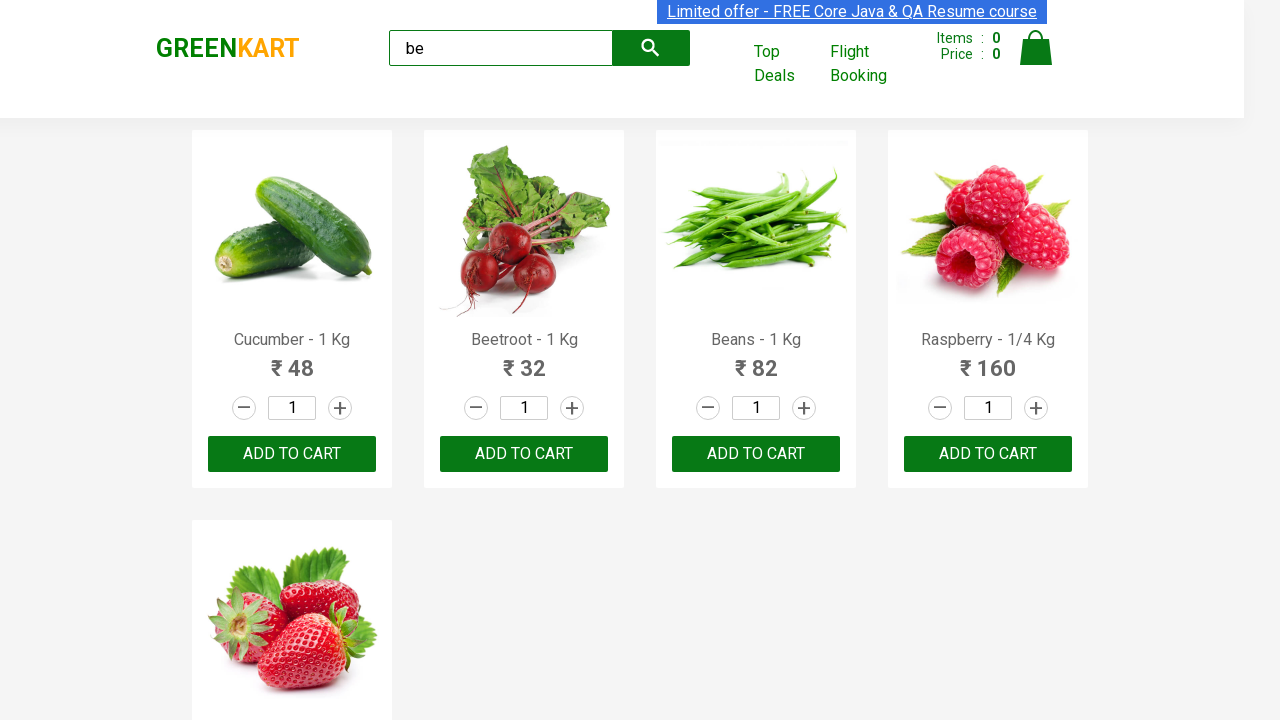

Retrieved price for product 4: 160
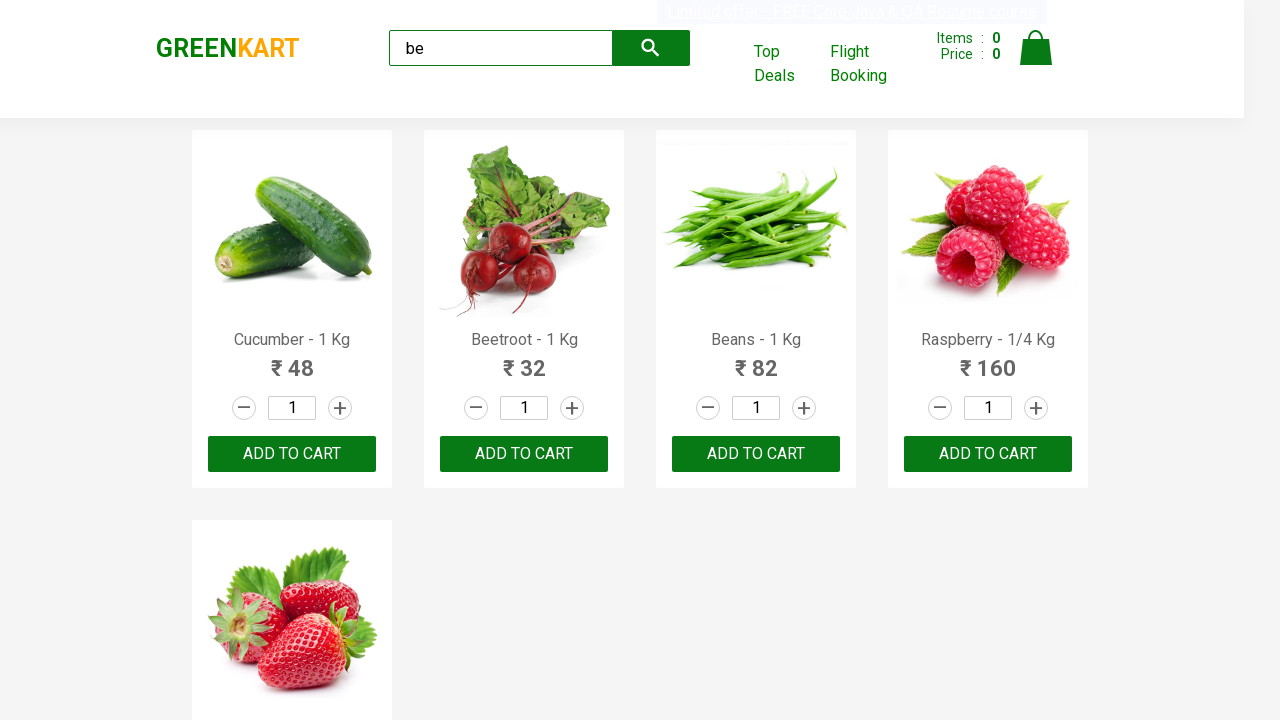

Retrieved price for product 5: 180
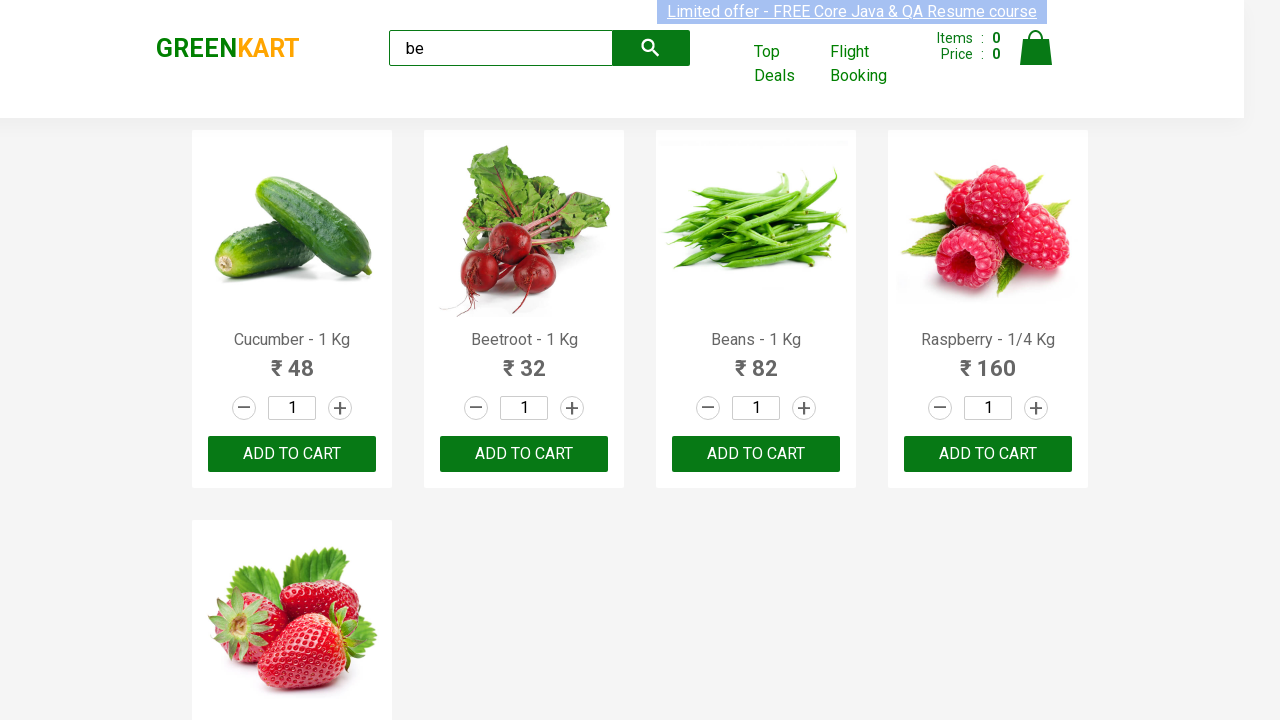

Added product 1 to cart at (292, 454) on (//button[@type='button'])[2]
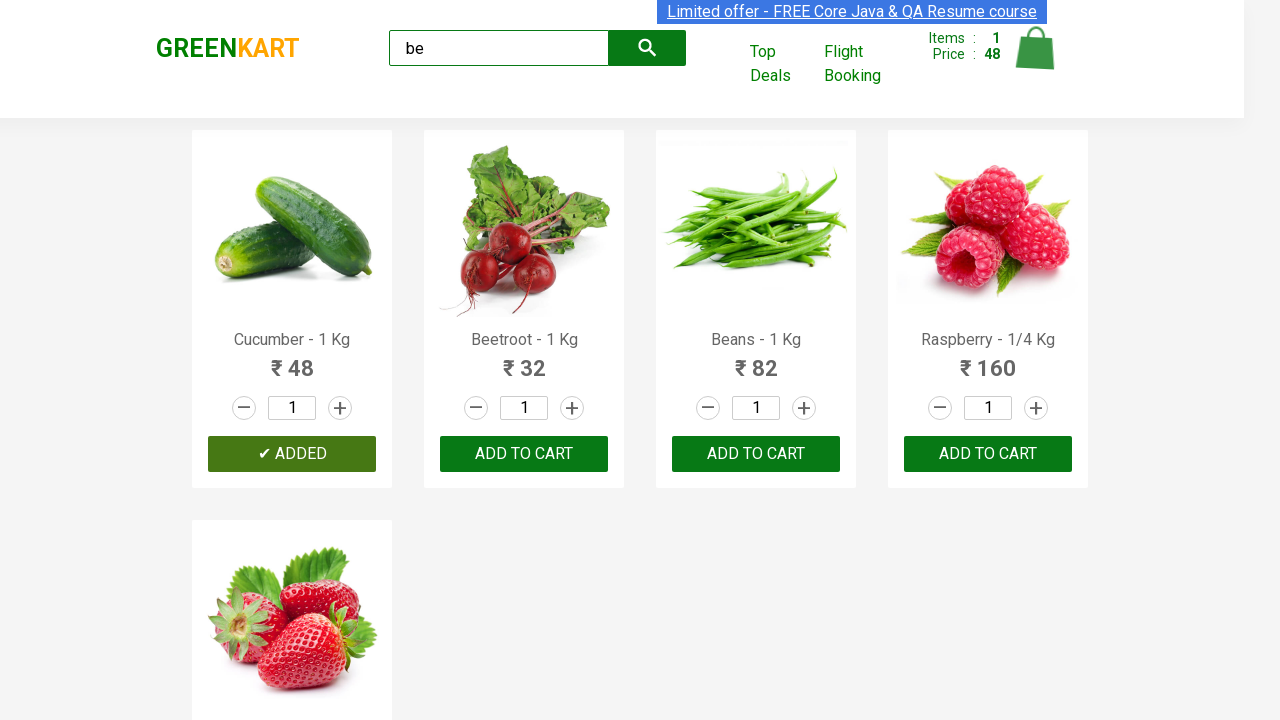

Added product 2 to cart at (524, 454) on (//button[@type='button'])[3]
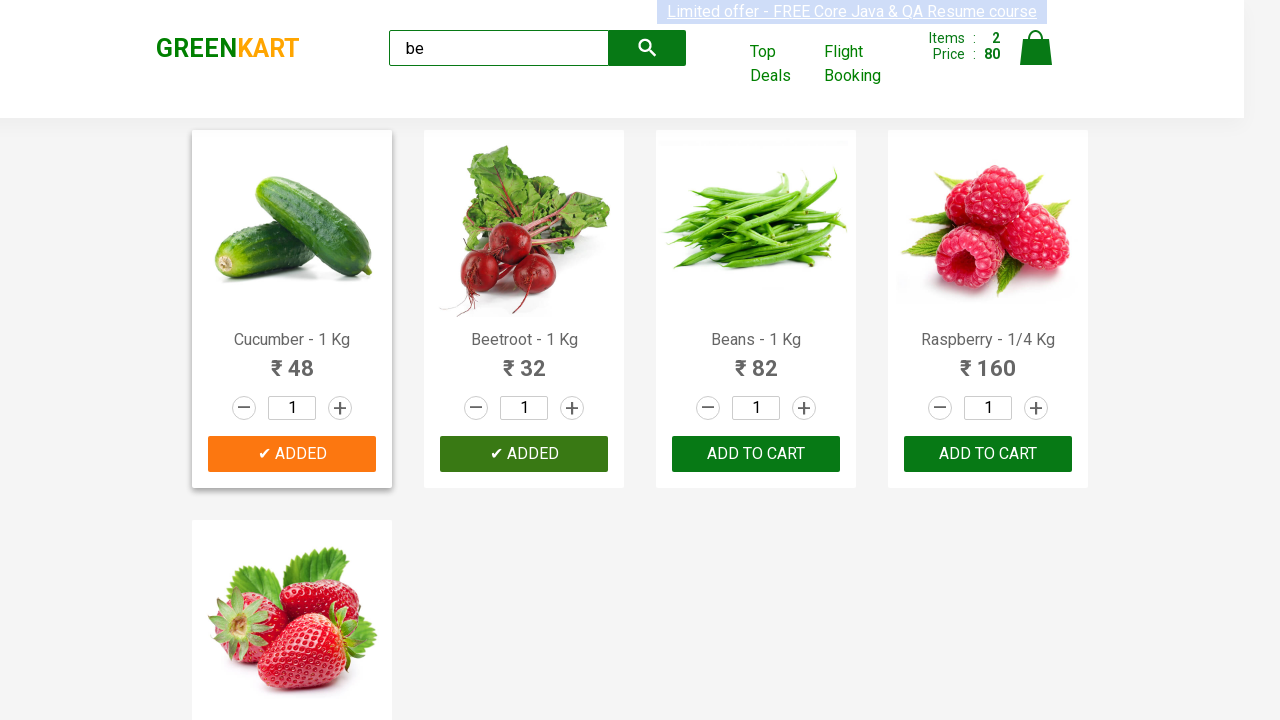

Added product 3 to cart at (756, 454) on (//button[@type='button'])[4]
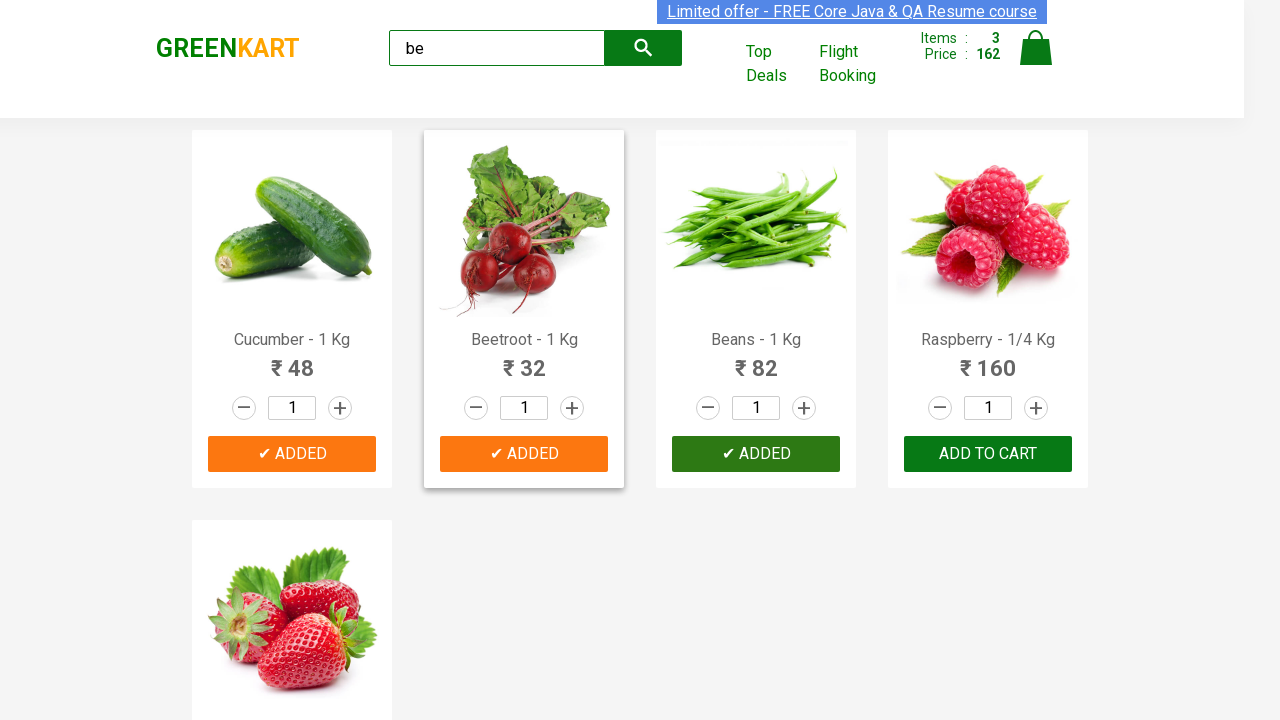

Added product 4 to cart at (988, 454) on (//button[@type='button'])[5]
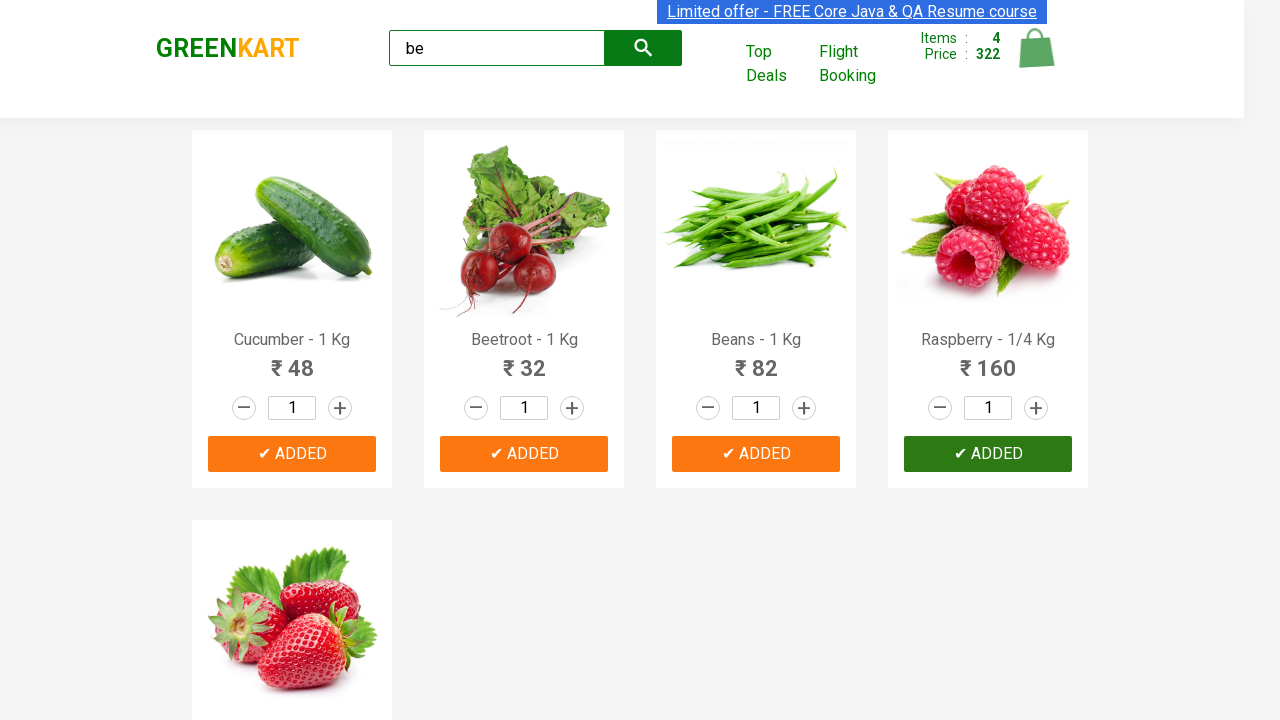

Added product 5 to cart at (292, 569) on (//button[@type='button'])[6]
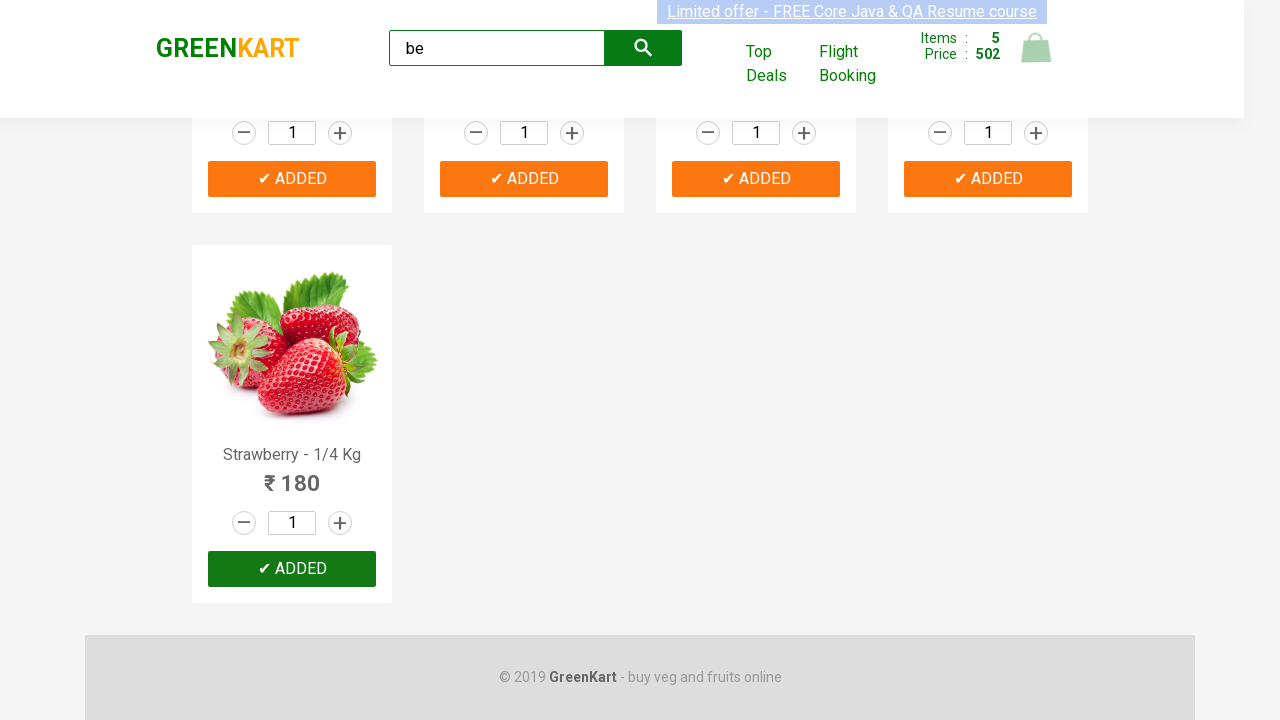

Waited 4 seconds for cart updates to complete
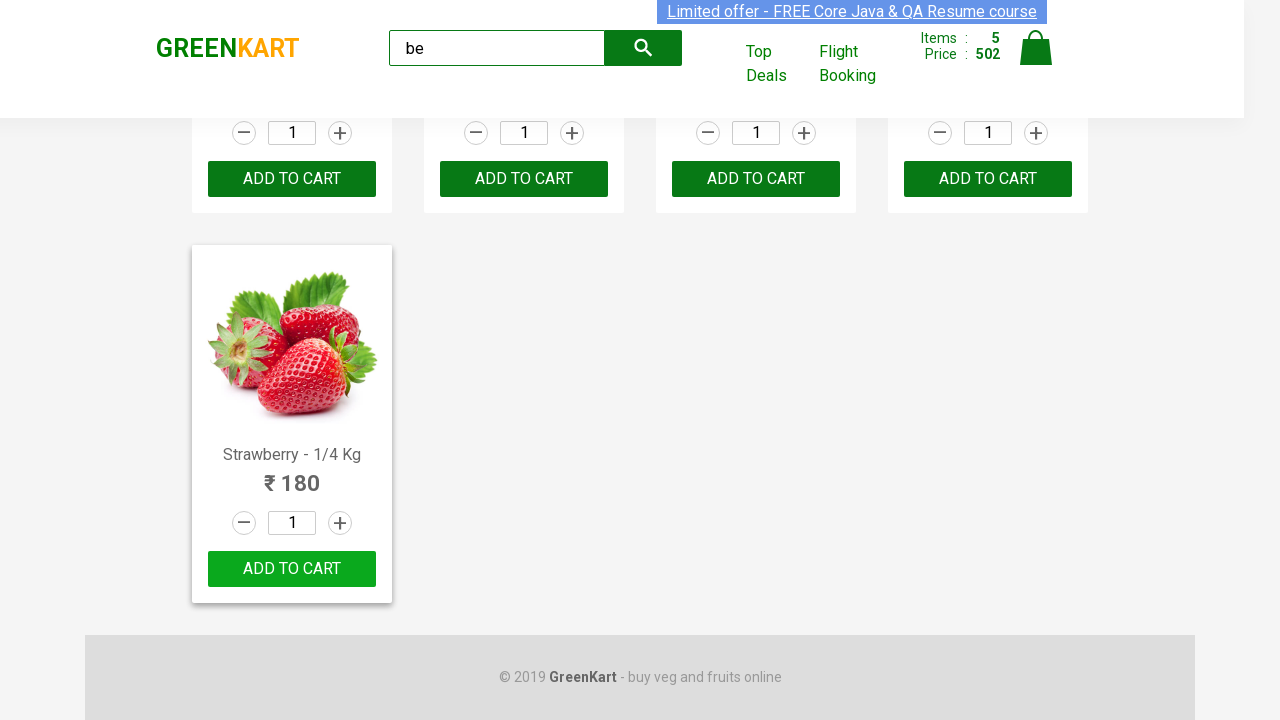

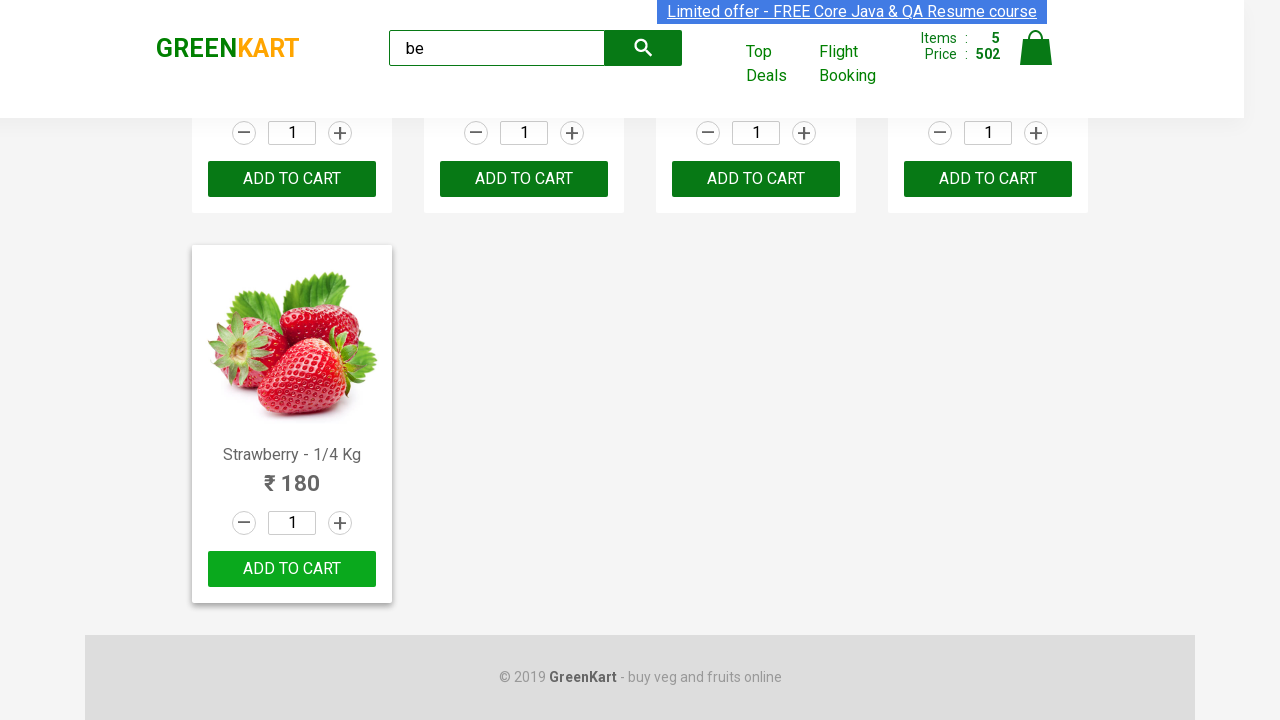